Navigates to Bored Panda website and waits for the page to load successfully

Starting URL: https://www.boredpanda.com/

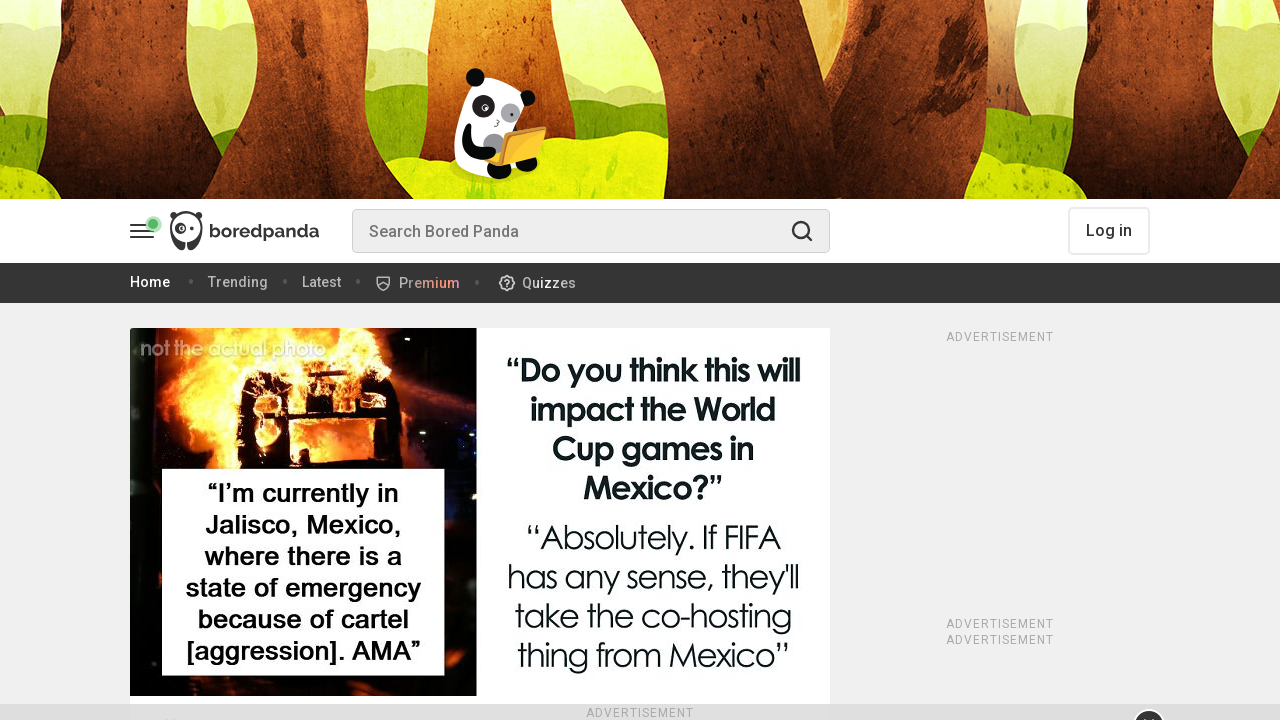

Waited for page DOM to be fully loaded
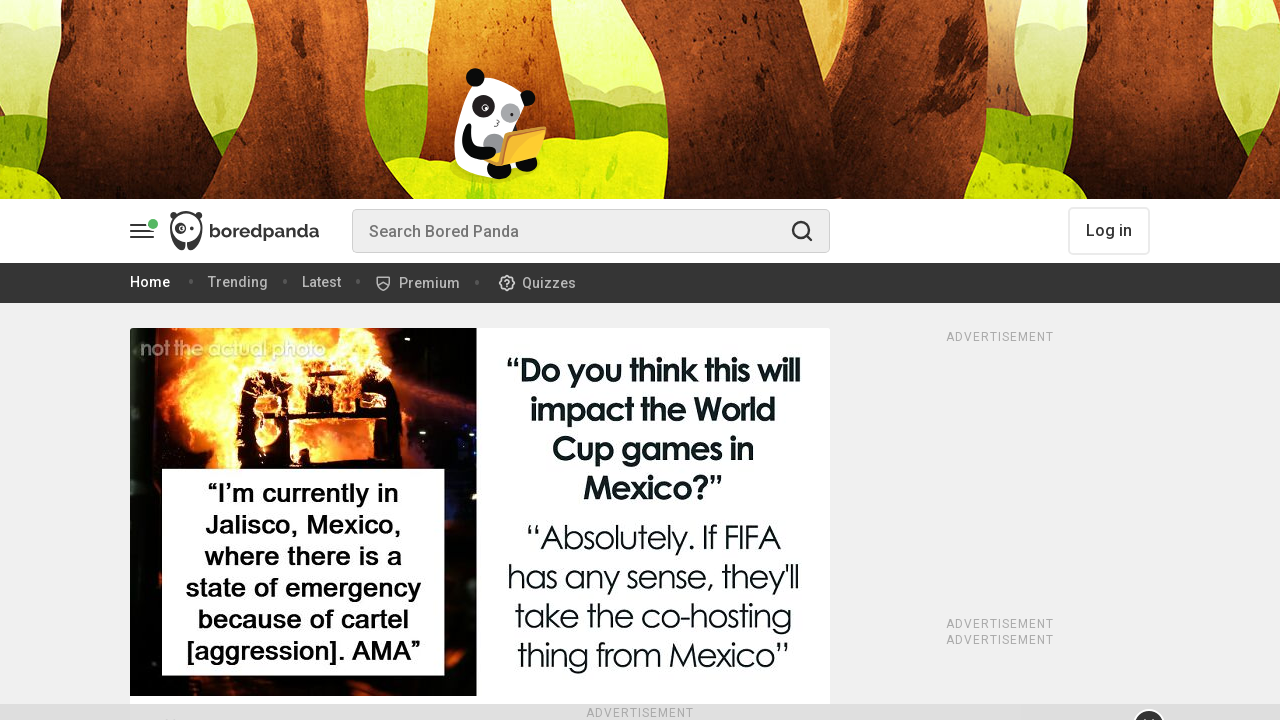

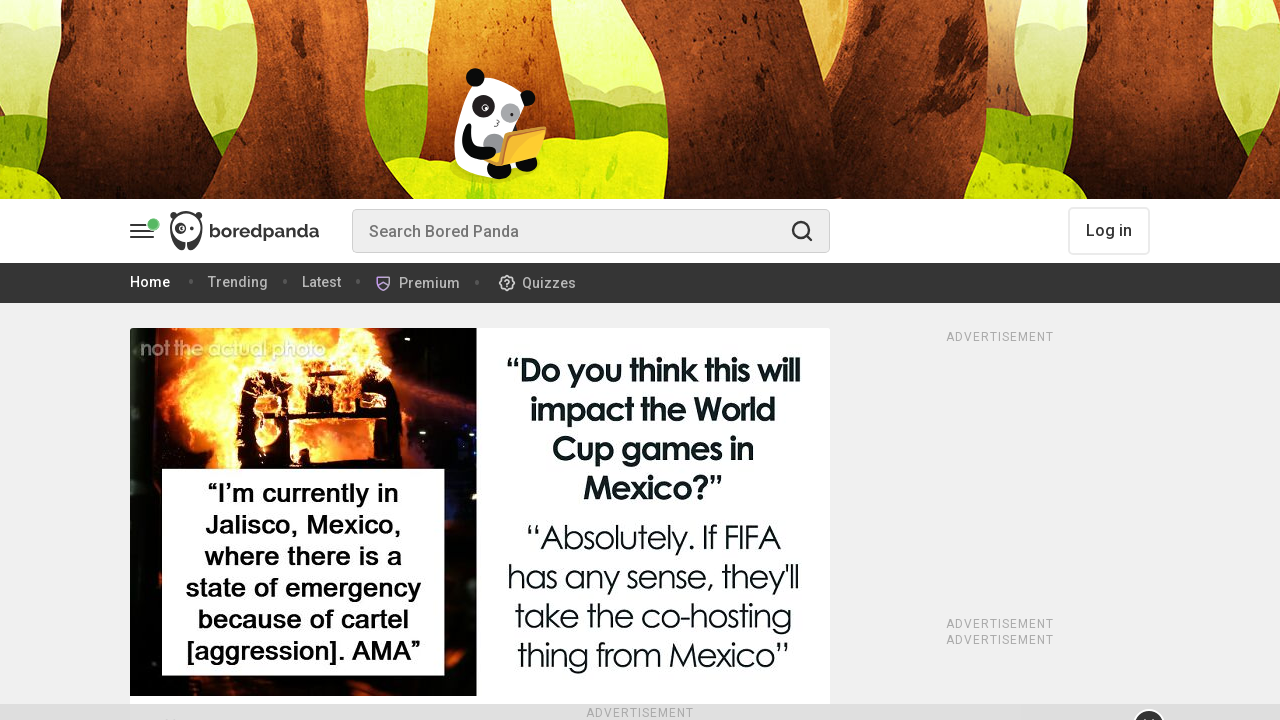